Tests SpiceJet flight search by entering origin and destination cities in the flight booking form

Starting URL: https://www.spicejet.com/

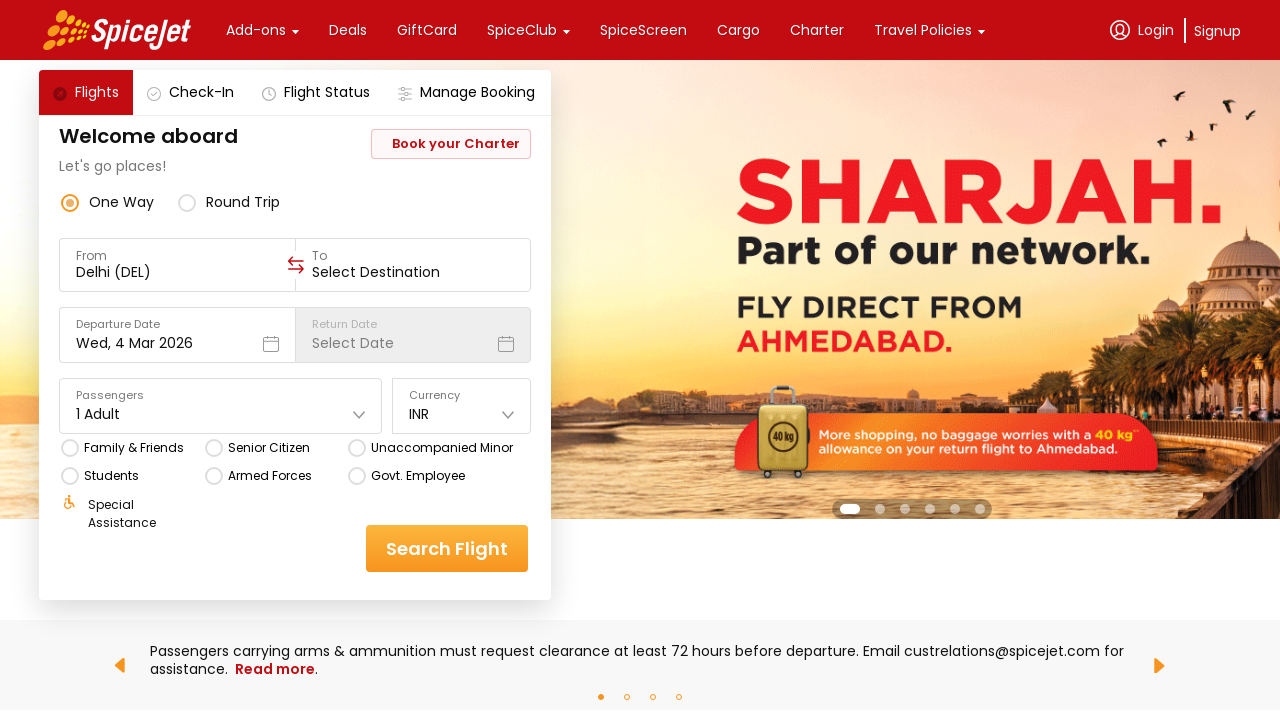

Waited for page to load (4000ms timeout)
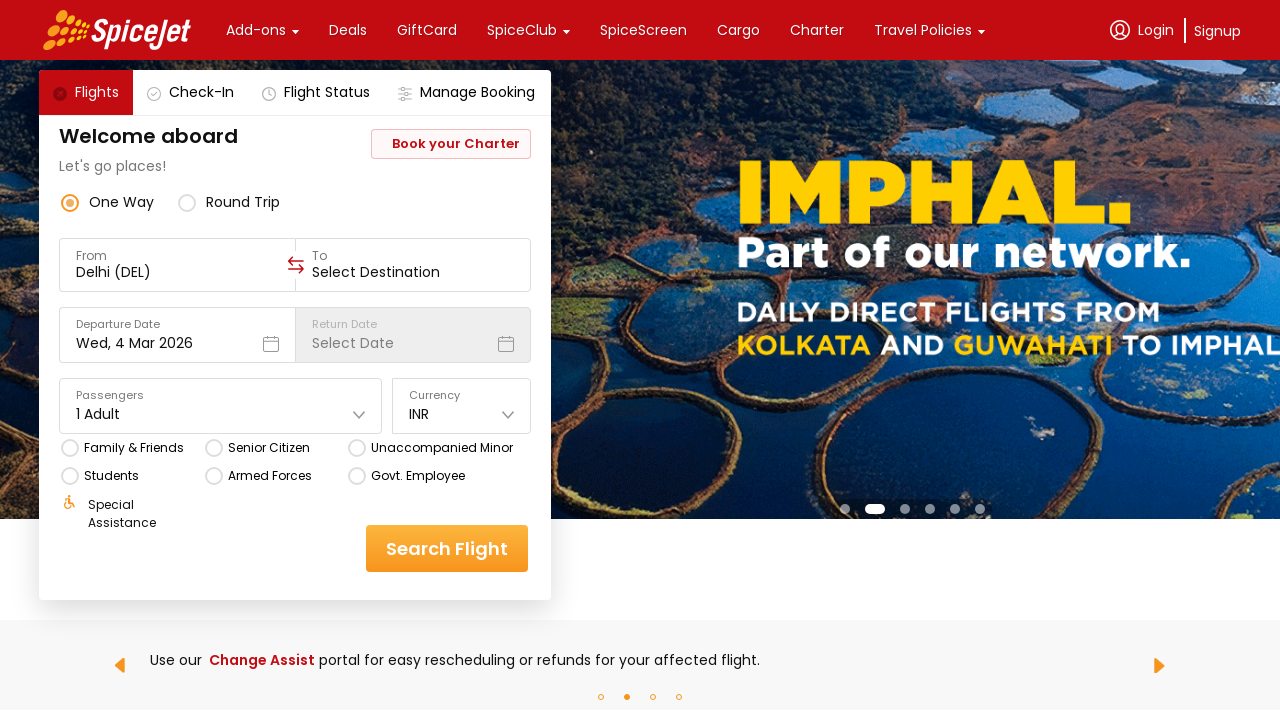

Clicked on origin/source field at (178, 272) on xpath=//div[@data-testid='to-testID-origin']/div/div/input
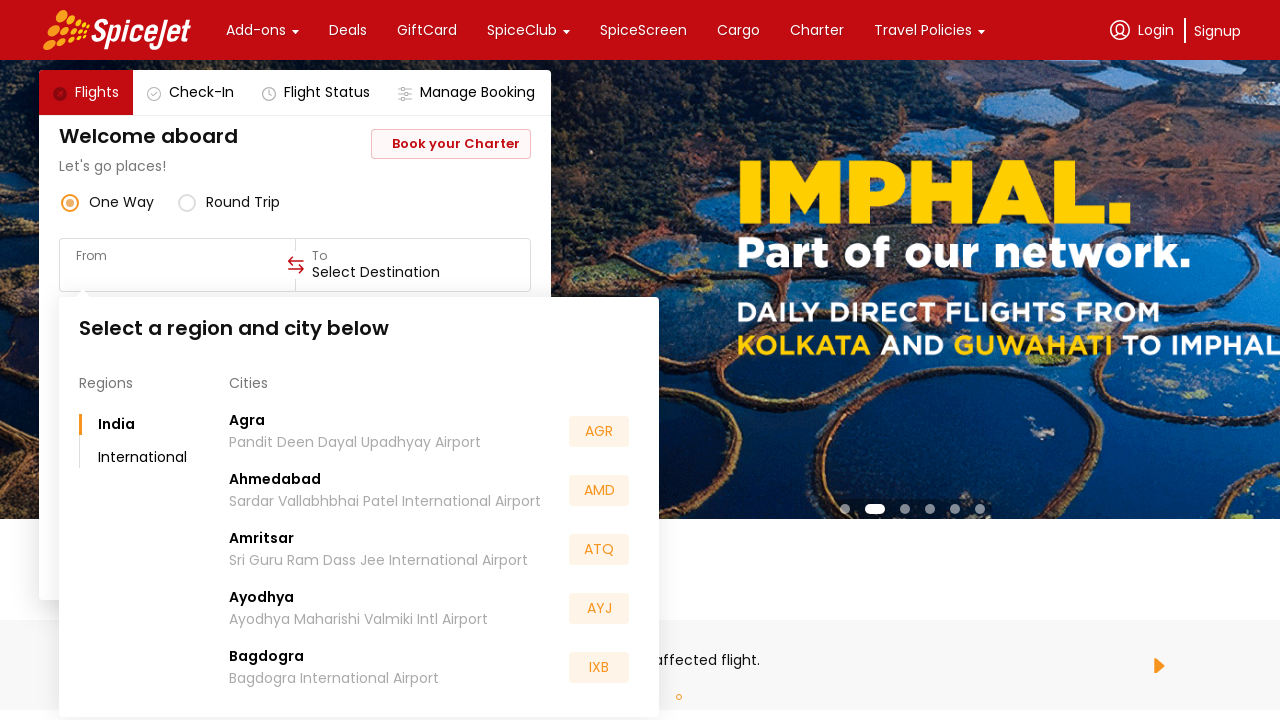

Filled origin field with 'Nagp' on xpath=//div[@data-testid='to-testID-origin']/div/div/input
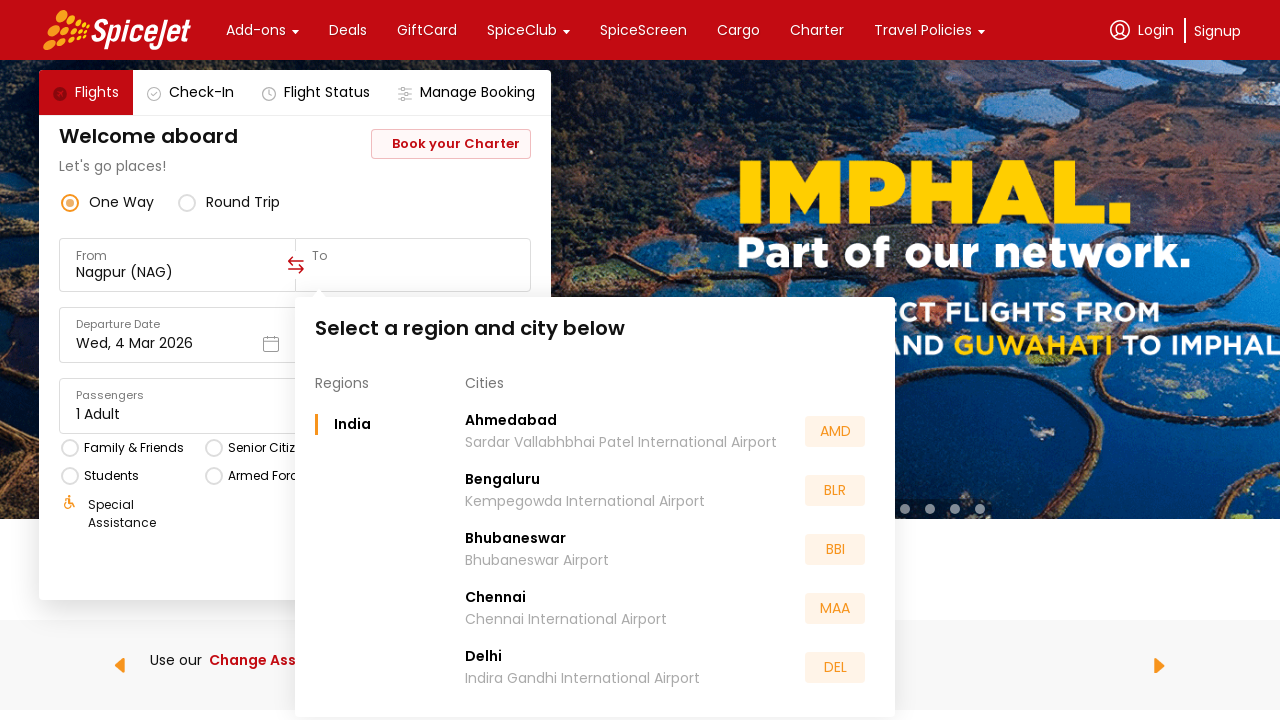

Filled destination field with 'Bangl' on xpath=//div[@data-testid='to-testID-destination']/div/div/input
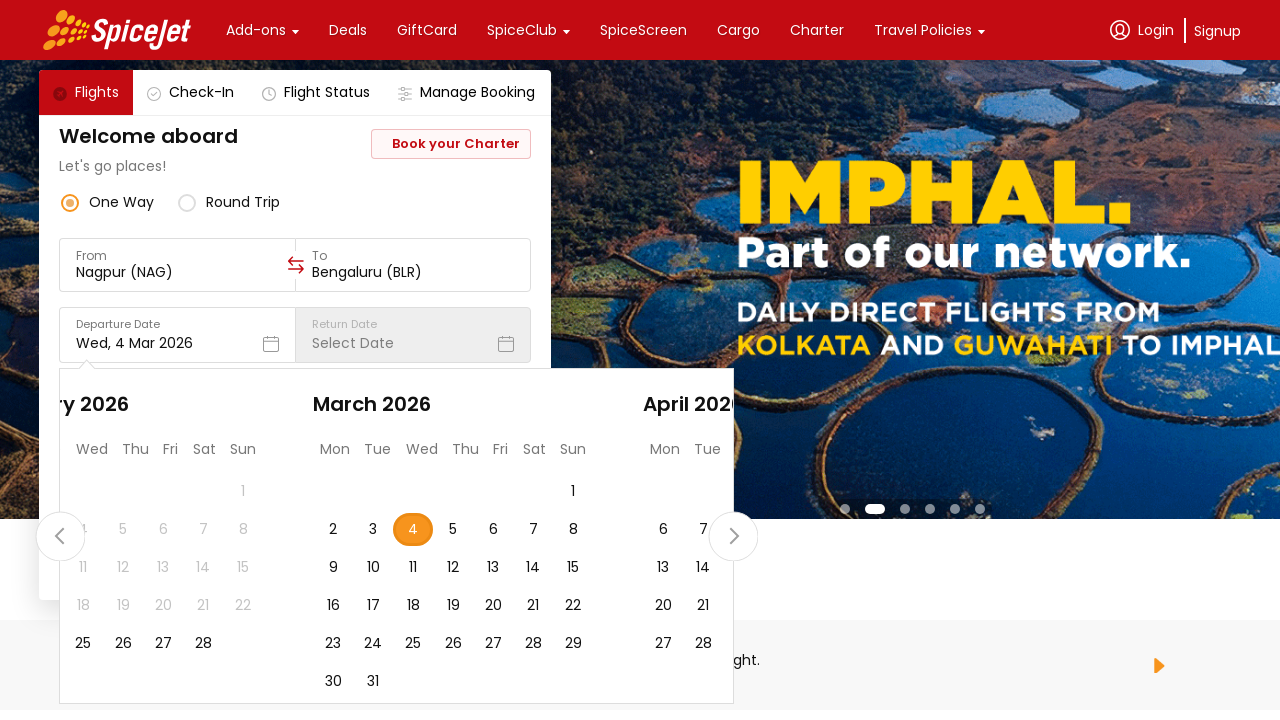

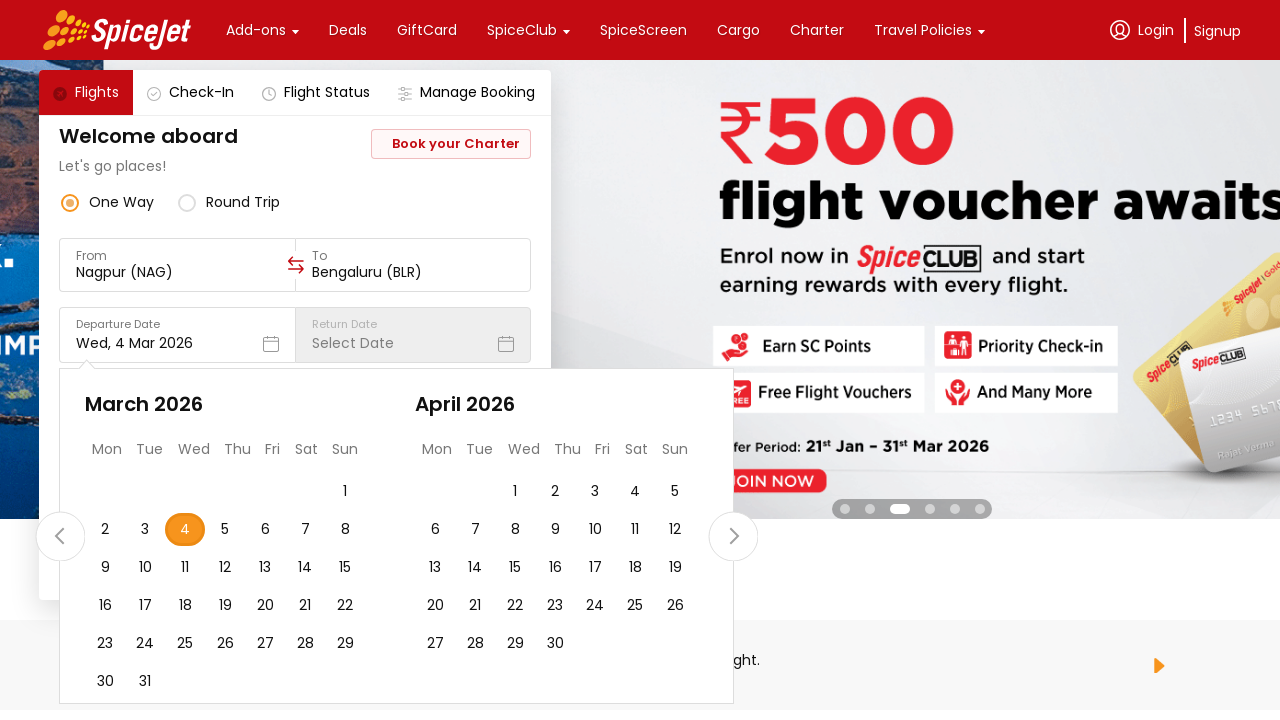